Tests browser alert popup functionality by entering a name, clicking a confirm button to trigger an alert, and then dismissing the alert dialog.

Starting URL: https://www.letskodeit.com/practice

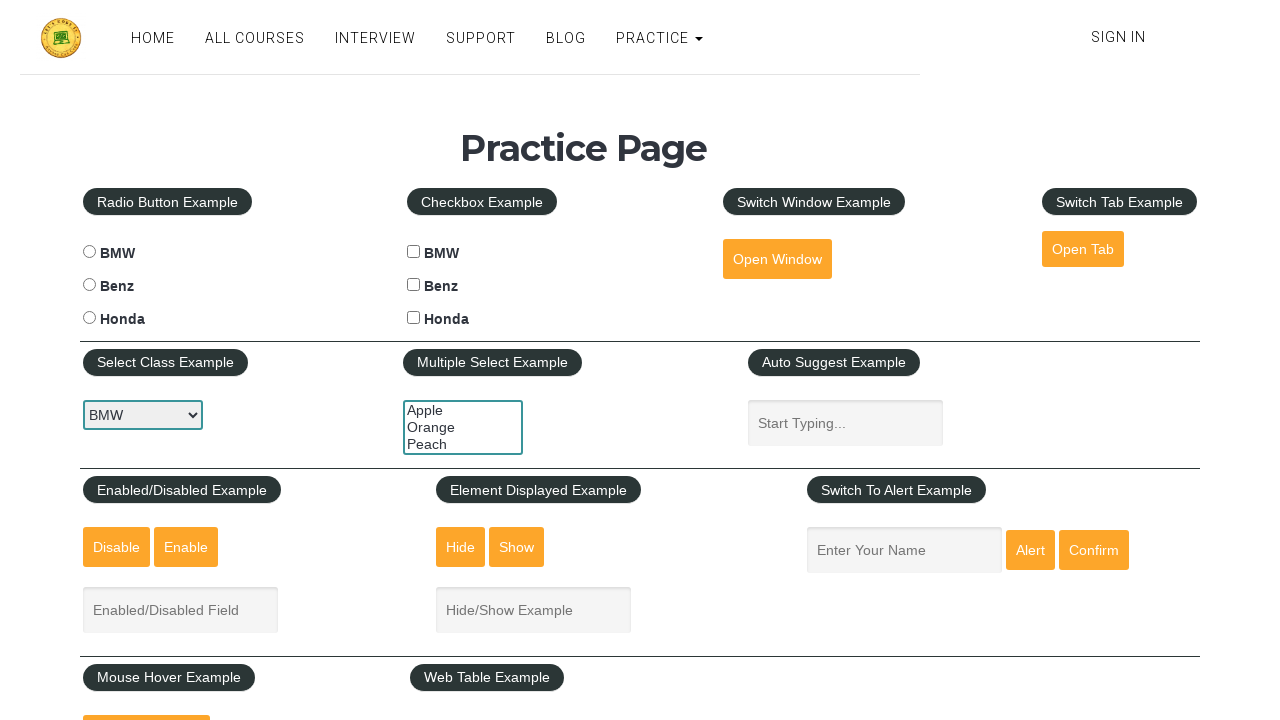

Filled name input field with 'Tejaswi' on input#name
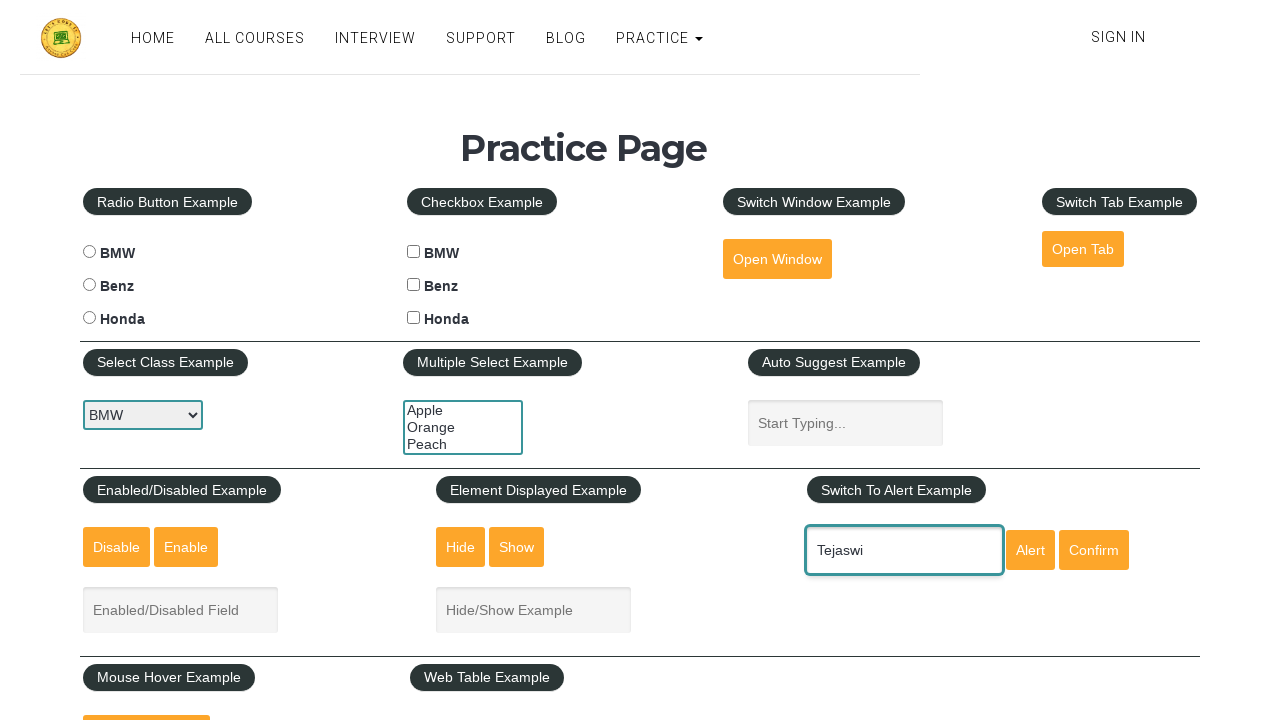

Set up dialog handler to dismiss alert
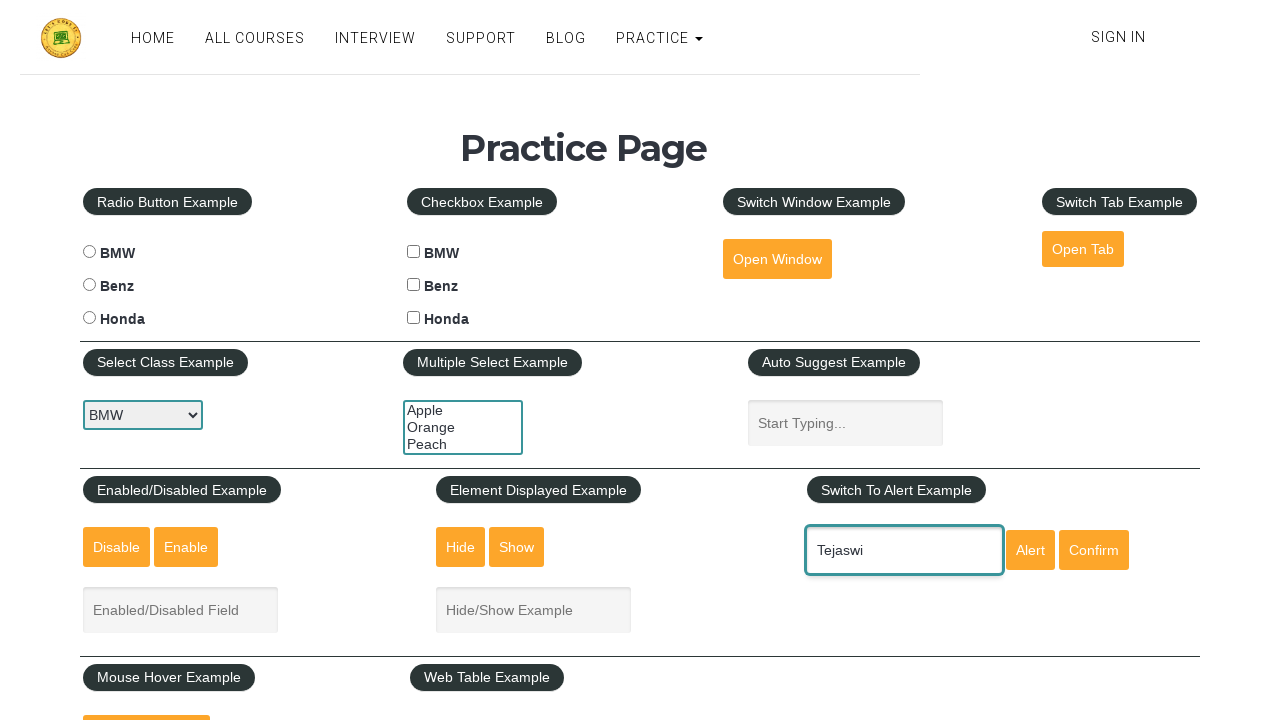

Clicked confirm button to trigger alert popup at (1094, 550) on input#confirmbtn
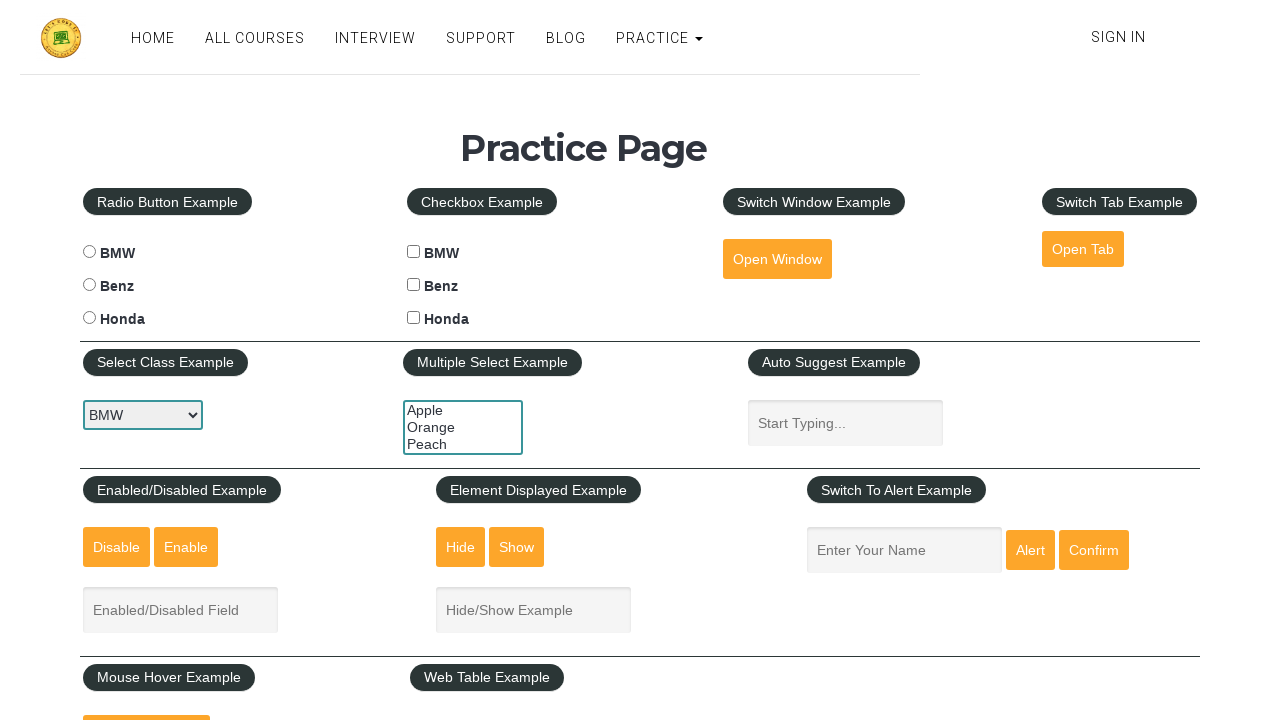

Waited for alert to be dismissed
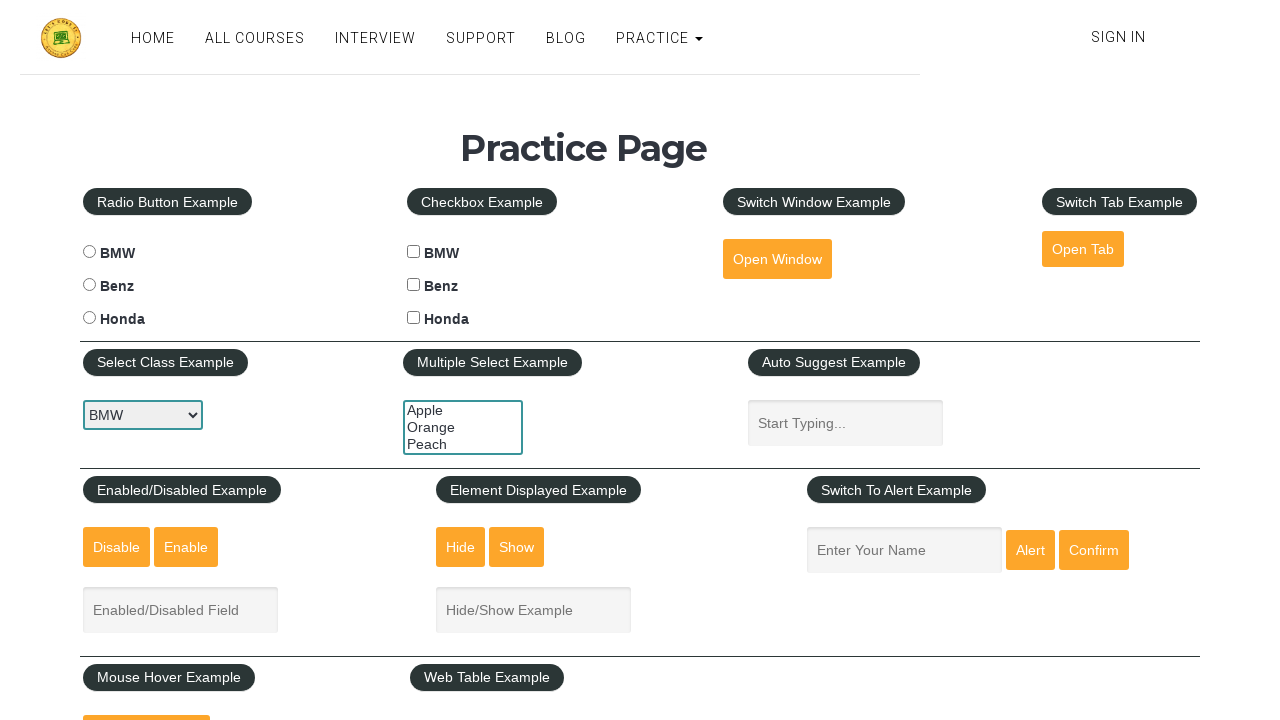

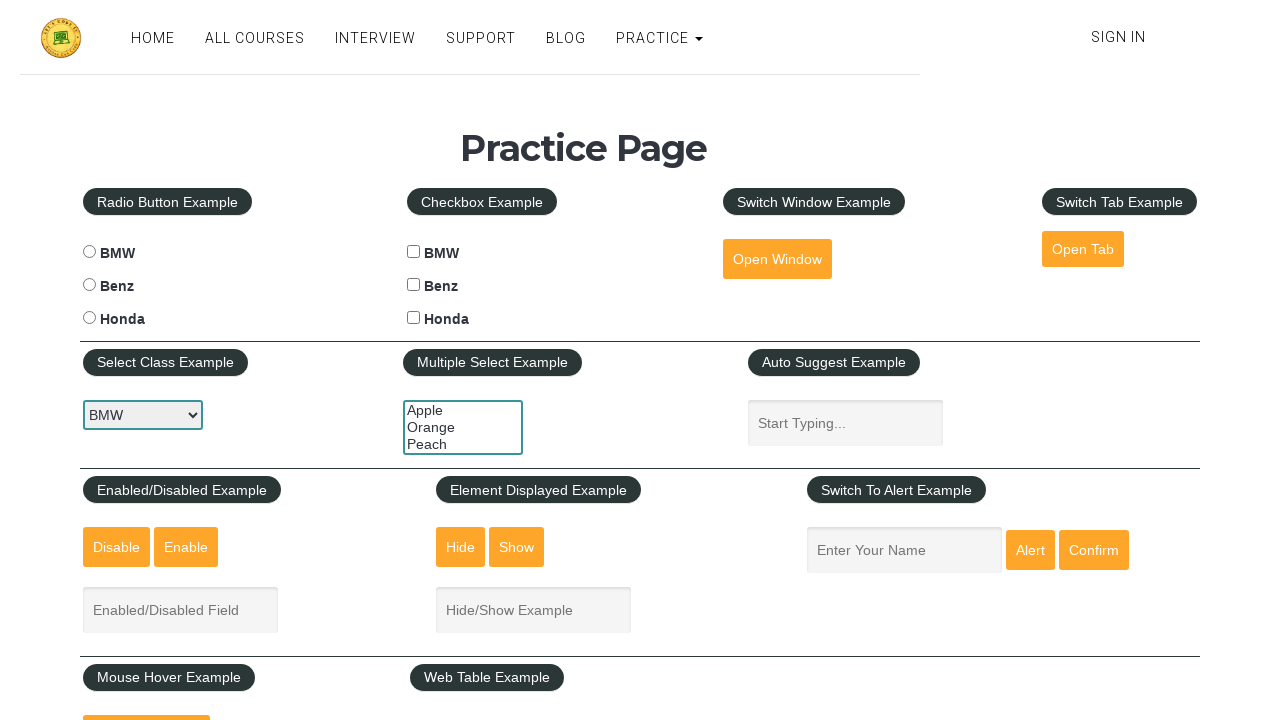